Navigates to the Mars news page and waits for the news content to load

Starting URL: https://data-class-mars.s3.amazonaws.com/Mars/index.html

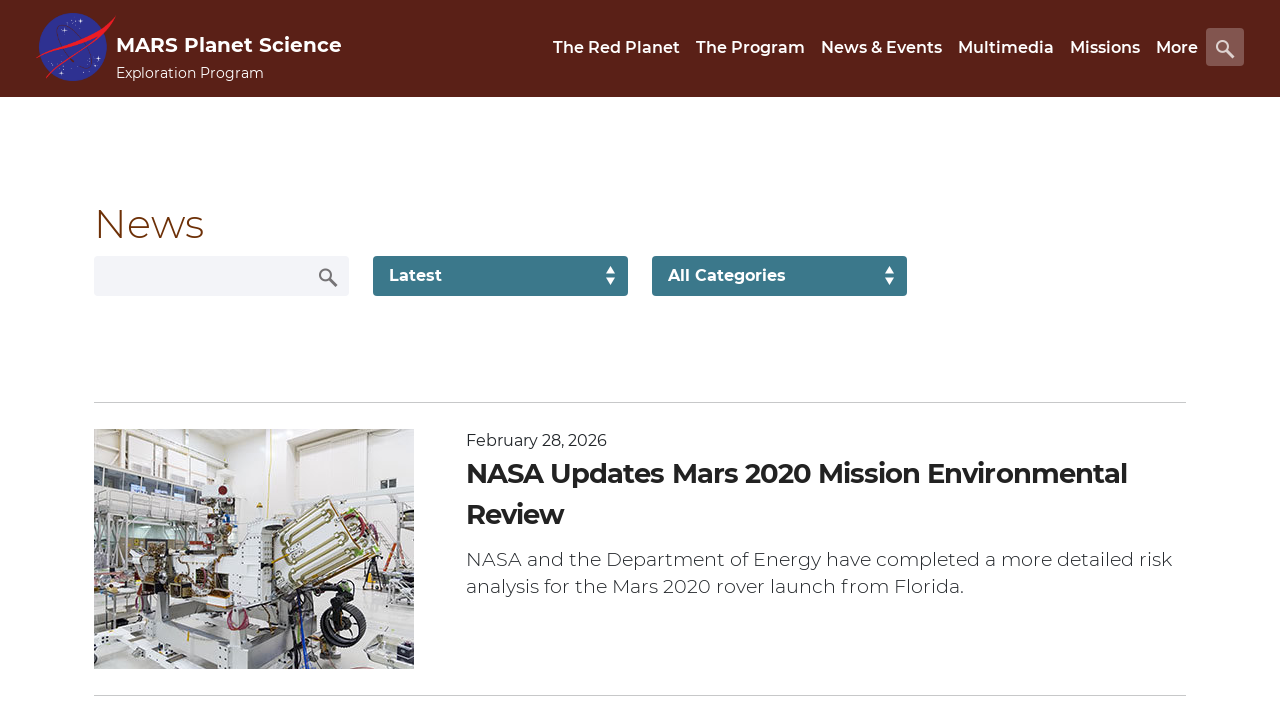

Navigated to Mars news page
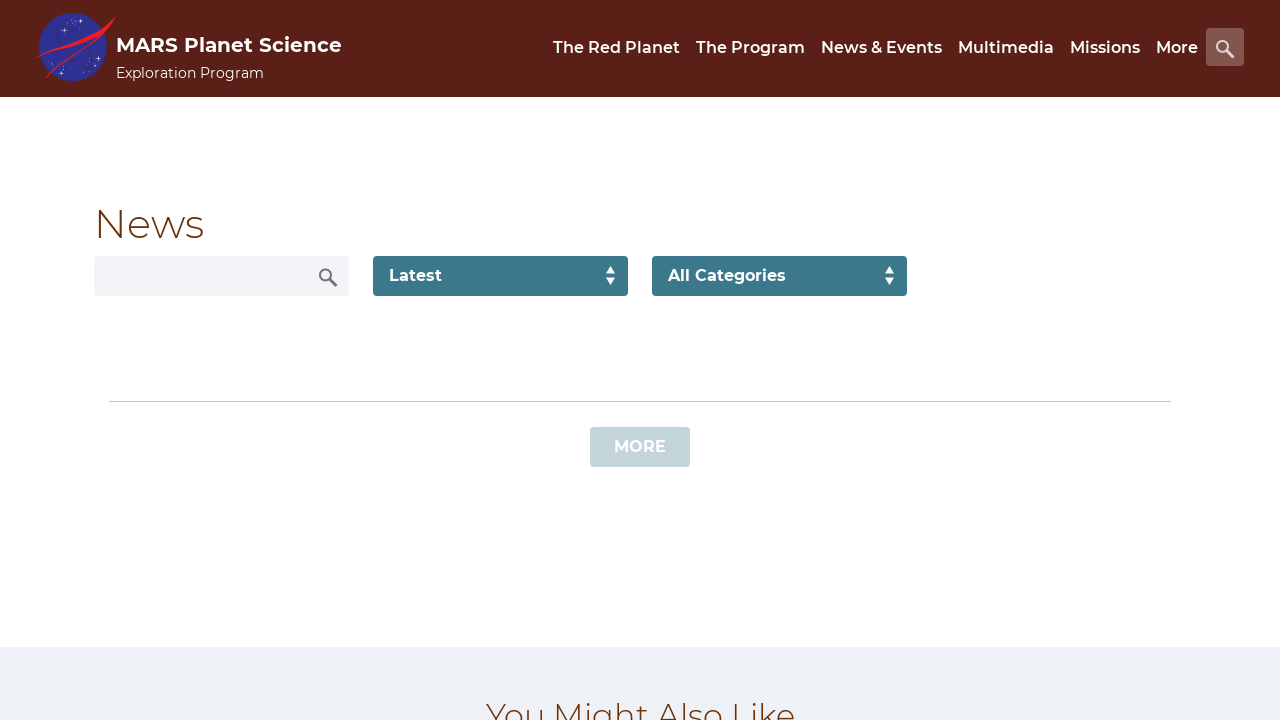

News list loaded successfully
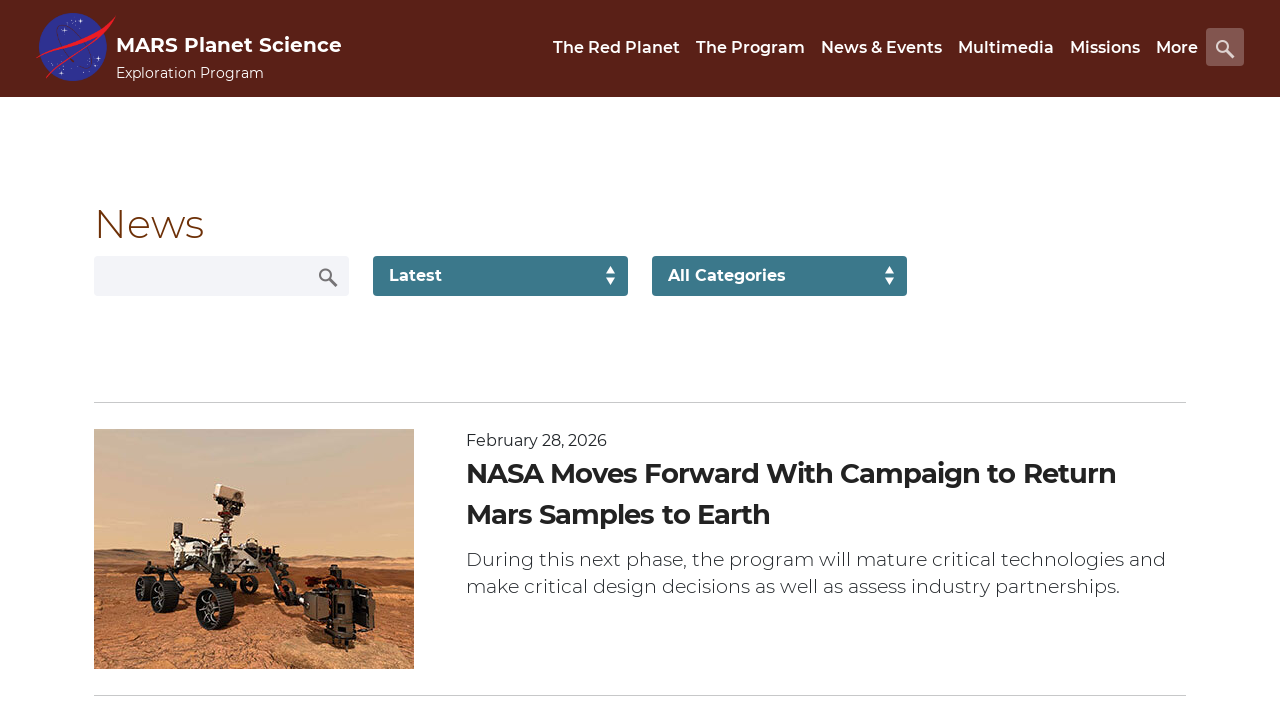

News content titles are visible
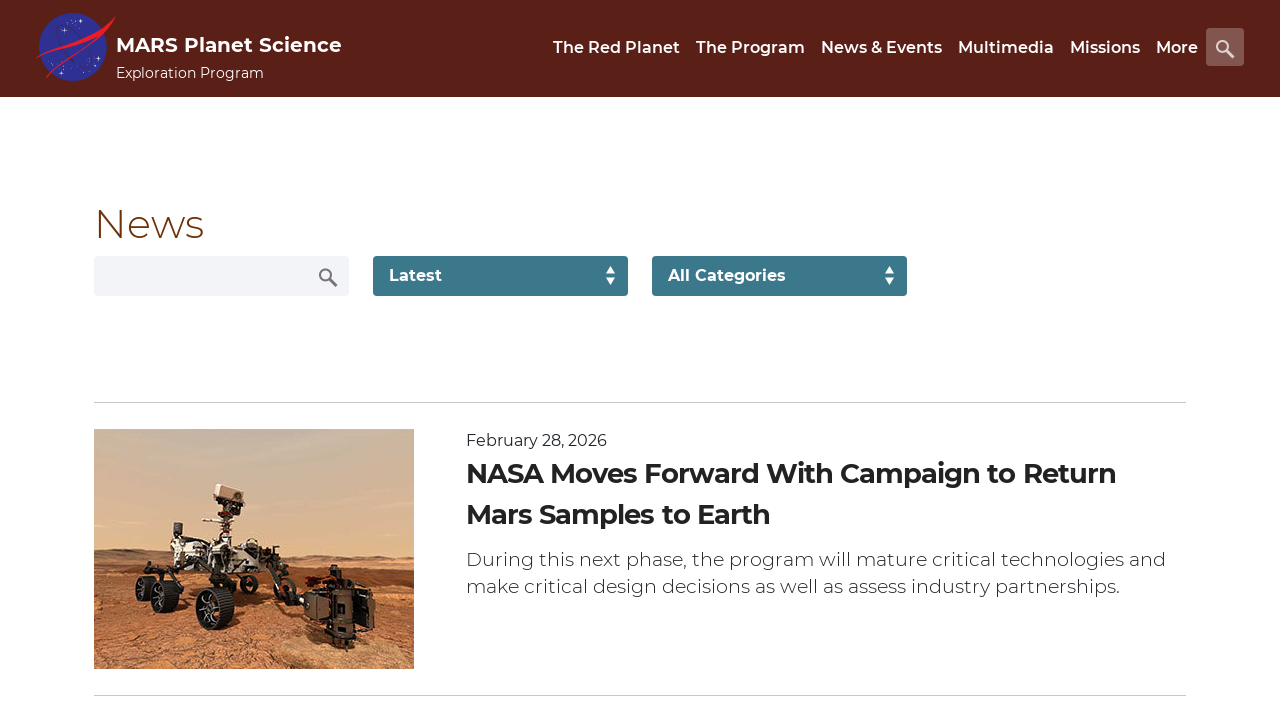

Article teaser bodies are visible
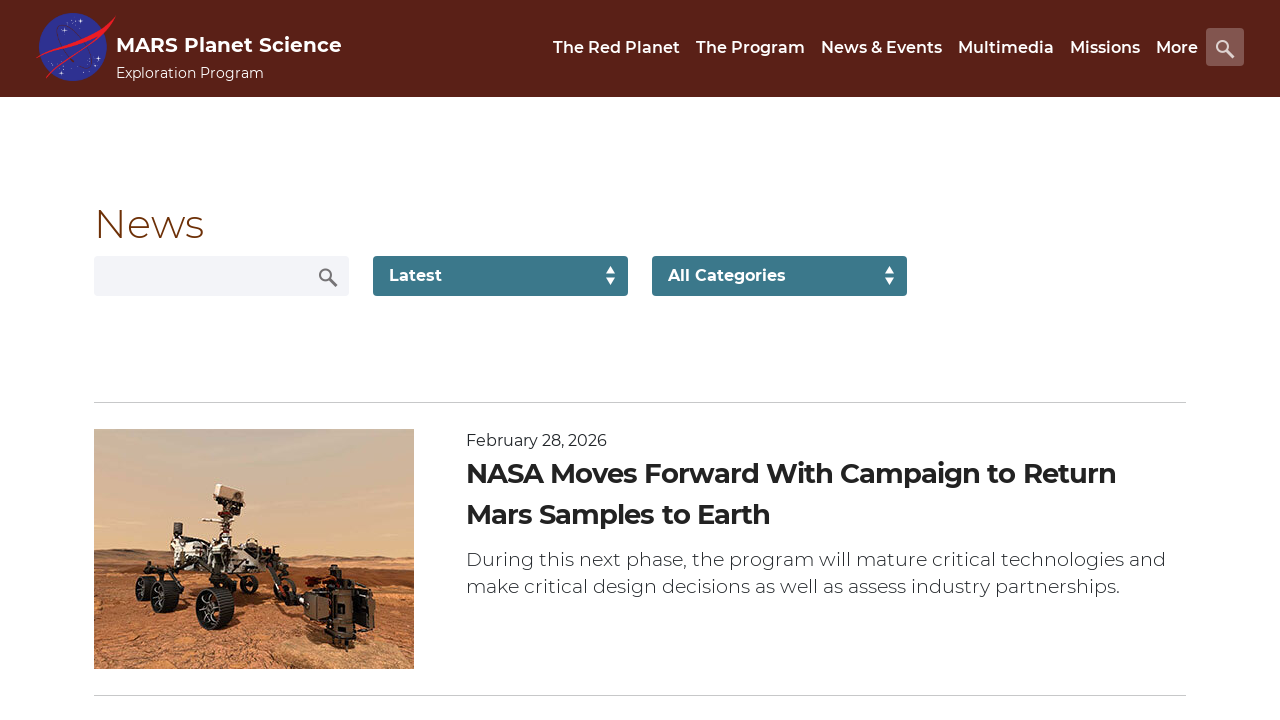

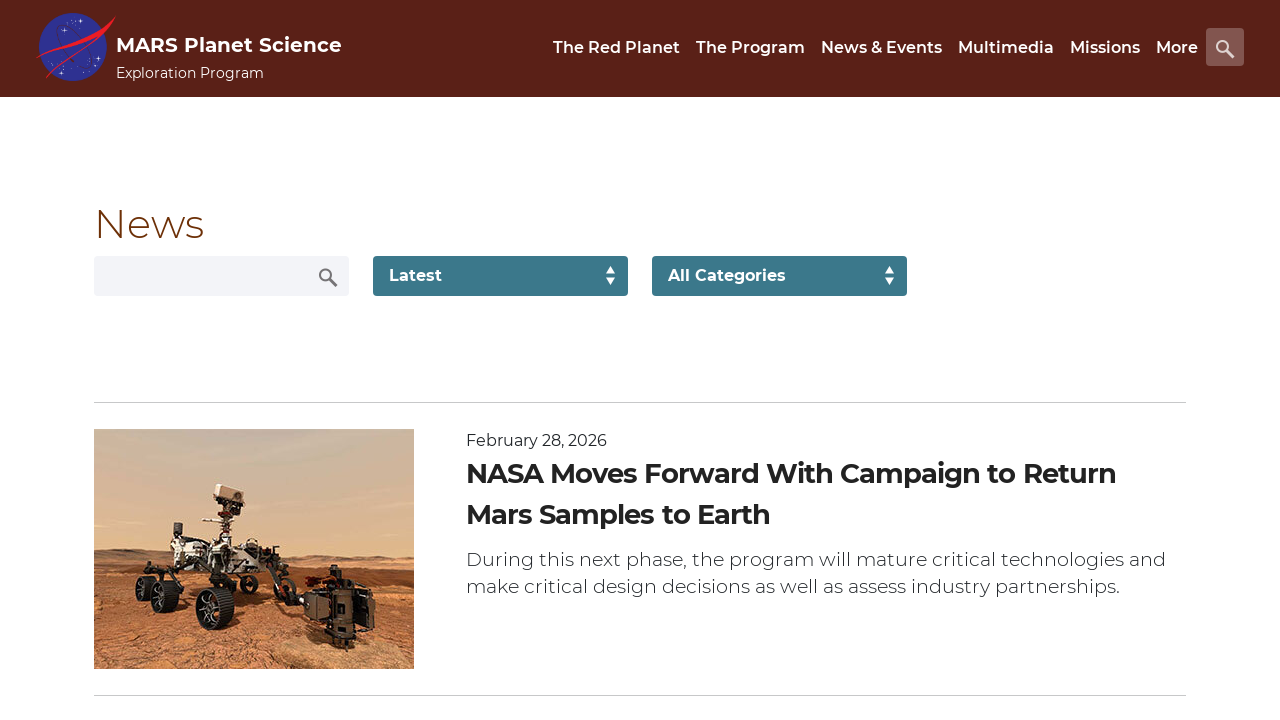